Tests the Selectable jQuery UI component by clicking on selectable items in a list and verifying they can be selected.

Starting URL: https://jqueryui.com/

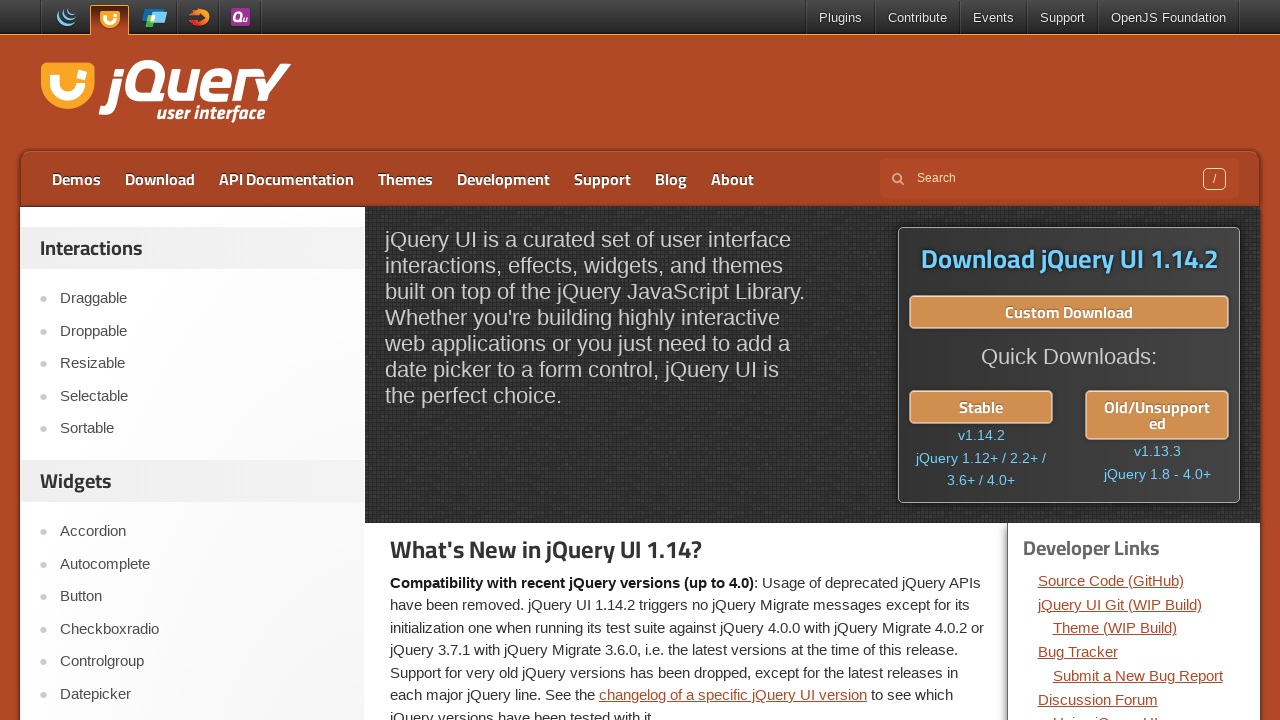

Clicked on the Selectable link at (202, 396) on a:text('Selectable')
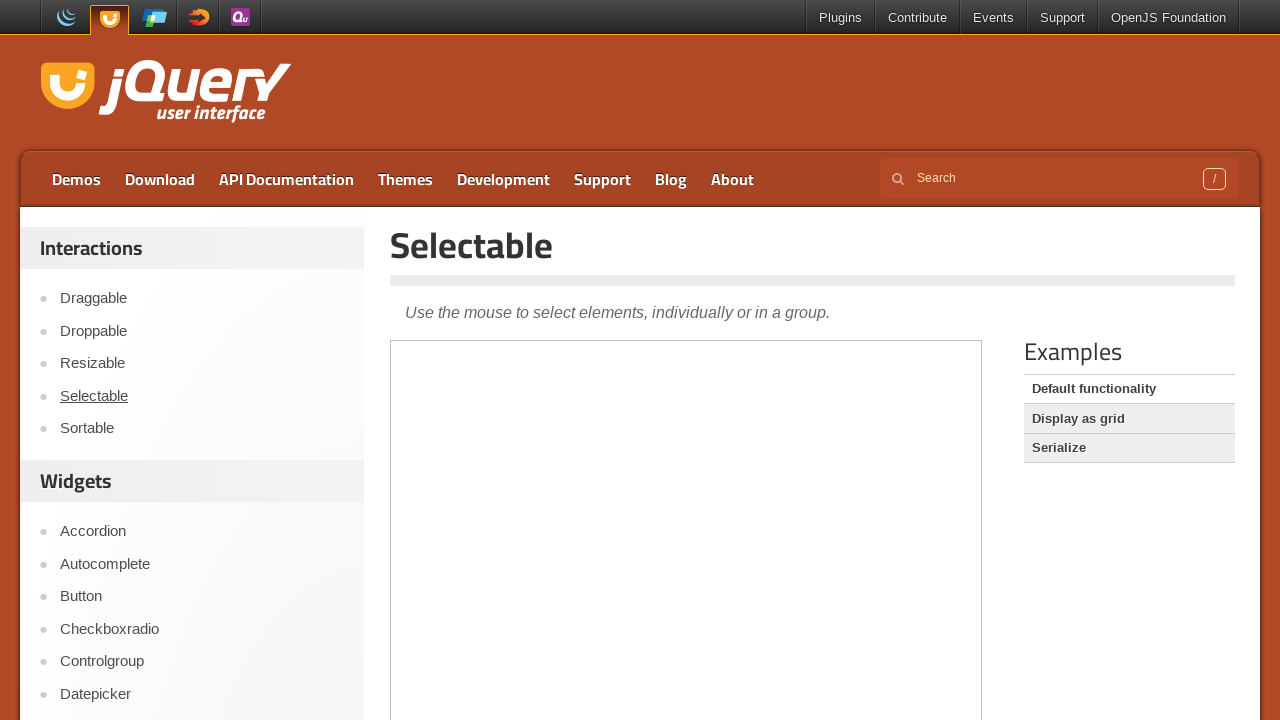

Selectable page loaded successfully
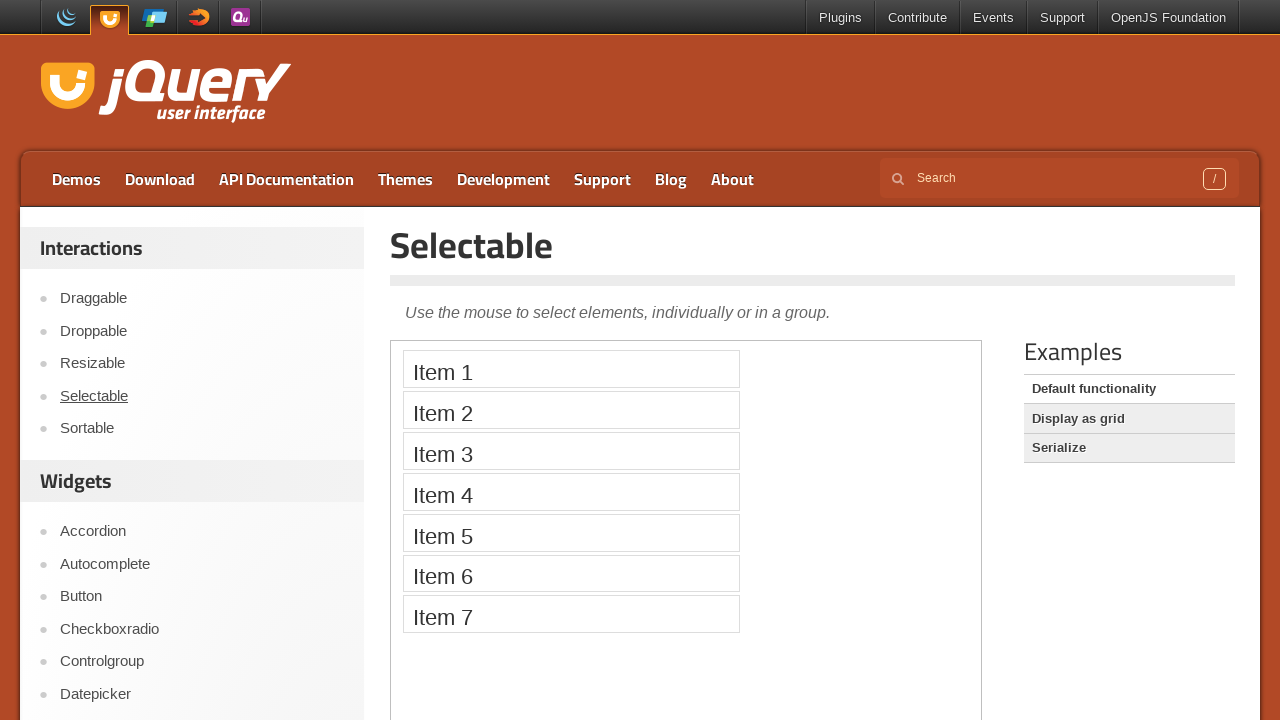

Located the demo iframe
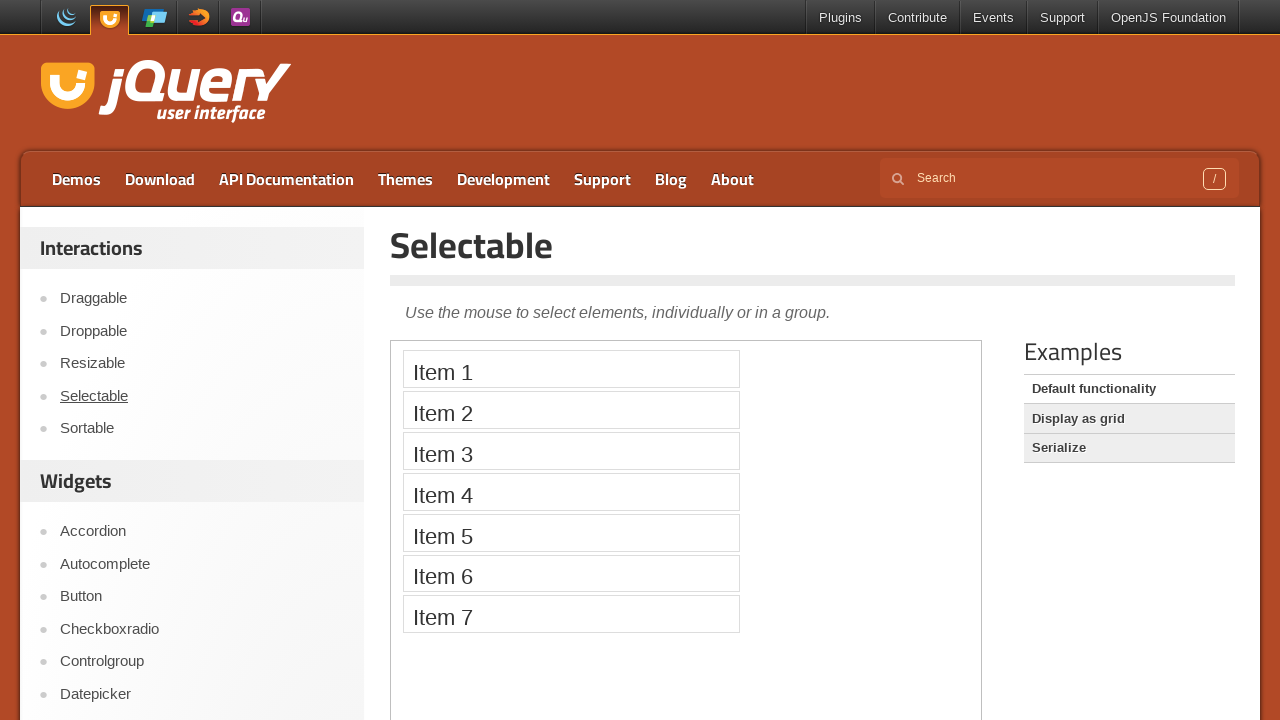

Clicked on selectable item 1 of 7 at (571, 369) on iframe.demo-frame >> internal:control=enter-frame >> li.ui-widget-content.ui-sel
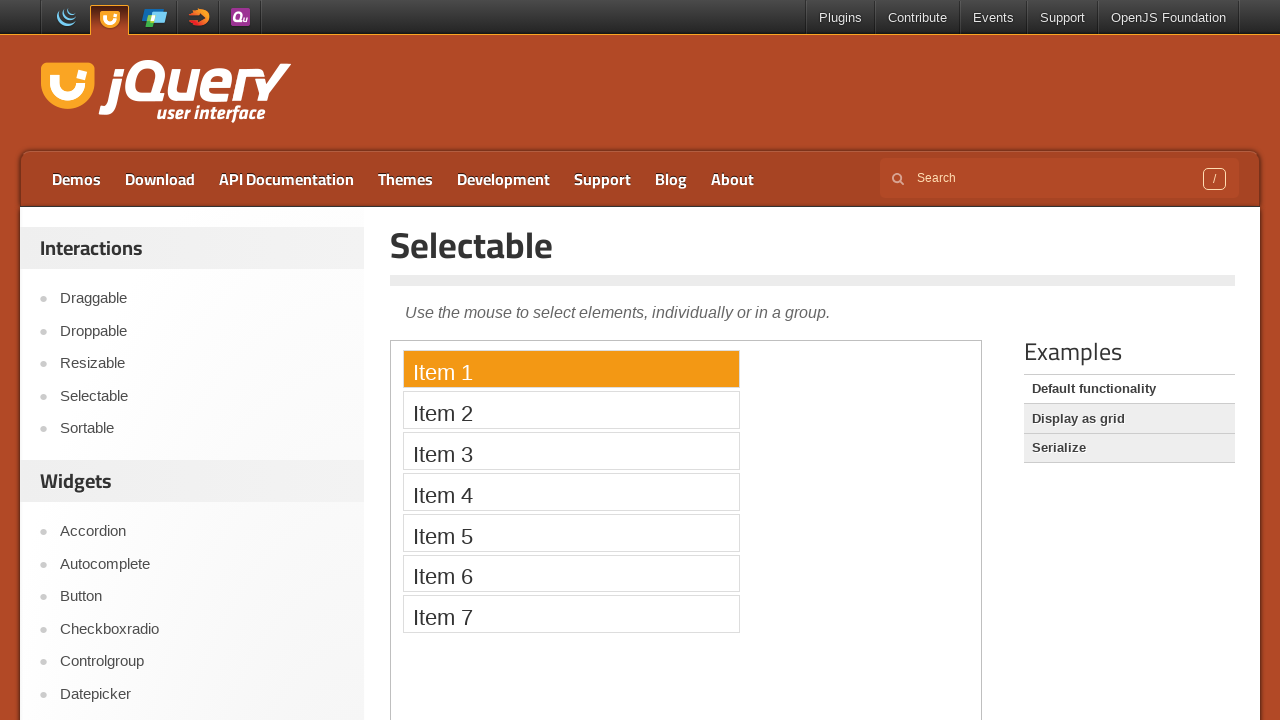

Clicked on selectable item 2 of 7 at (571, 410) on iframe.demo-frame >> internal:control=enter-frame >> li.ui-widget-content.ui-sel
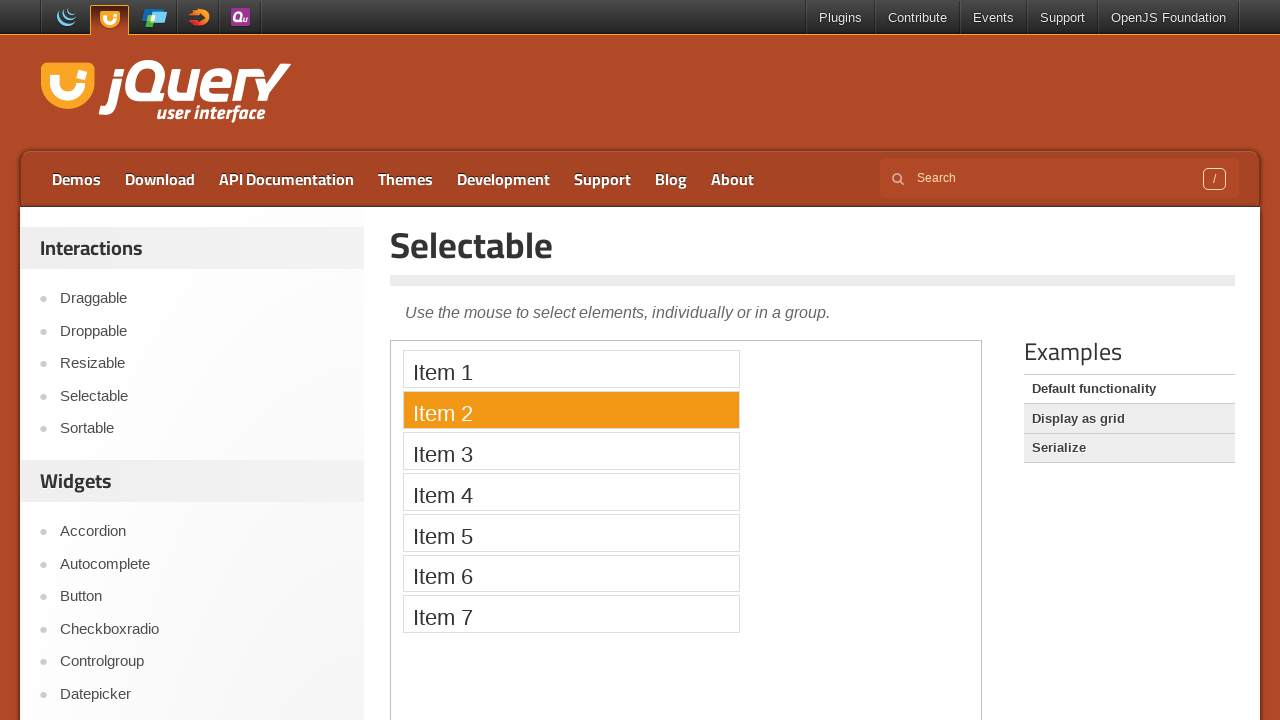

Clicked on selectable item 3 of 7 at (571, 451) on iframe.demo-frame >> internal:control=enter-frame >> li.ui-widget-content.ui-sel
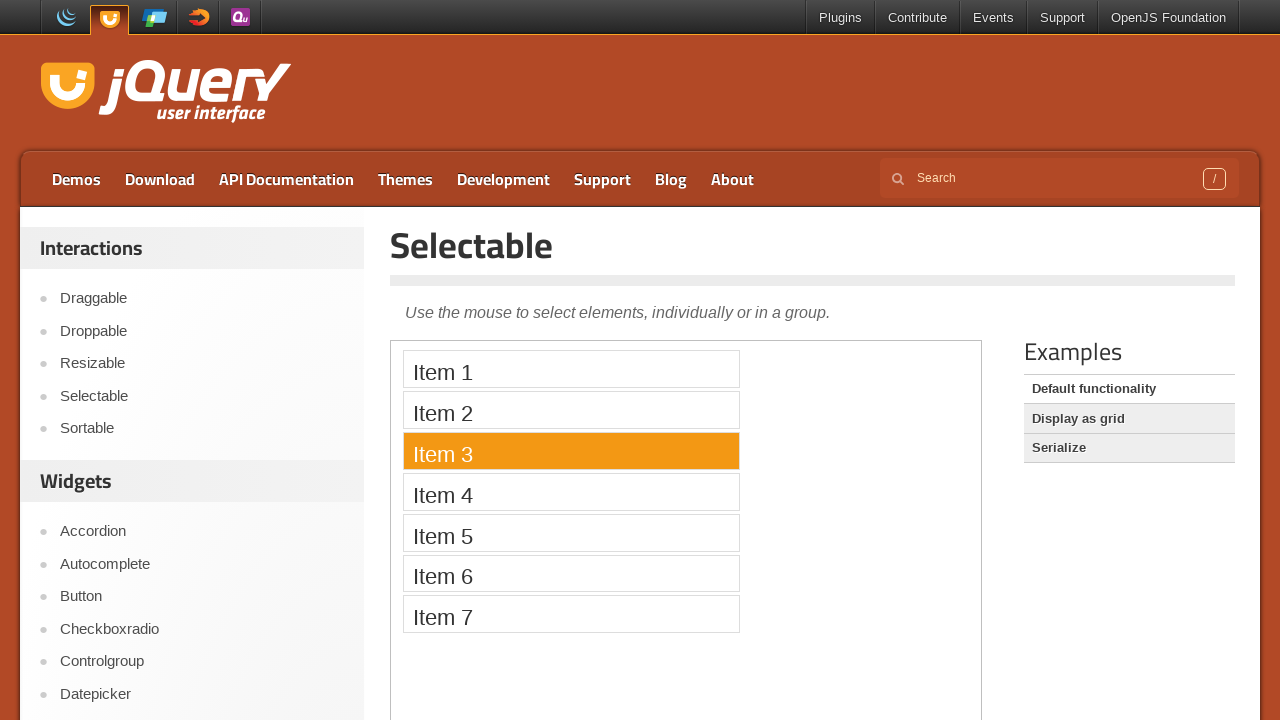

Clicked on selectable item 4 of 7 at (571, 492) on iframe.demo-frame >> internal:control=enter-frame >> li.ui-widget-content.ui-sel
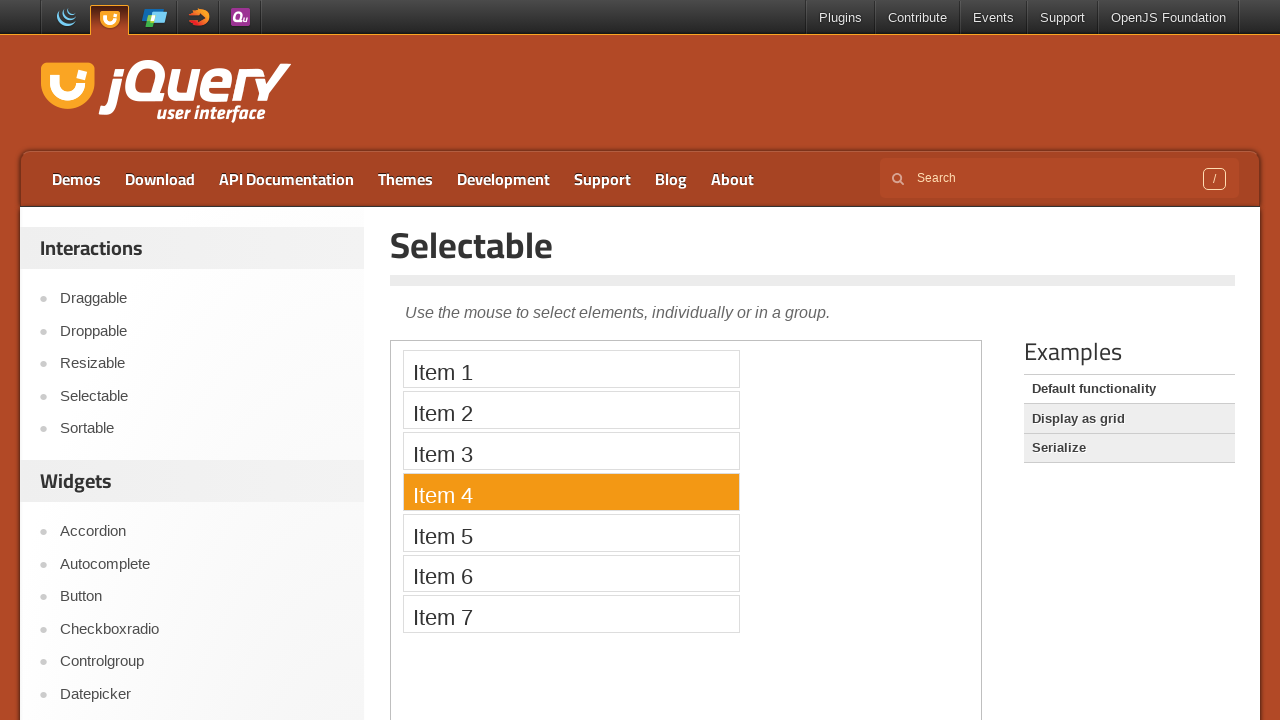

Clicked on selectable item 5 of 7 at (571, 532) on iframe.demo-frame >> internal:control=enter-frame >> li.ui-widget-content.ui-sel
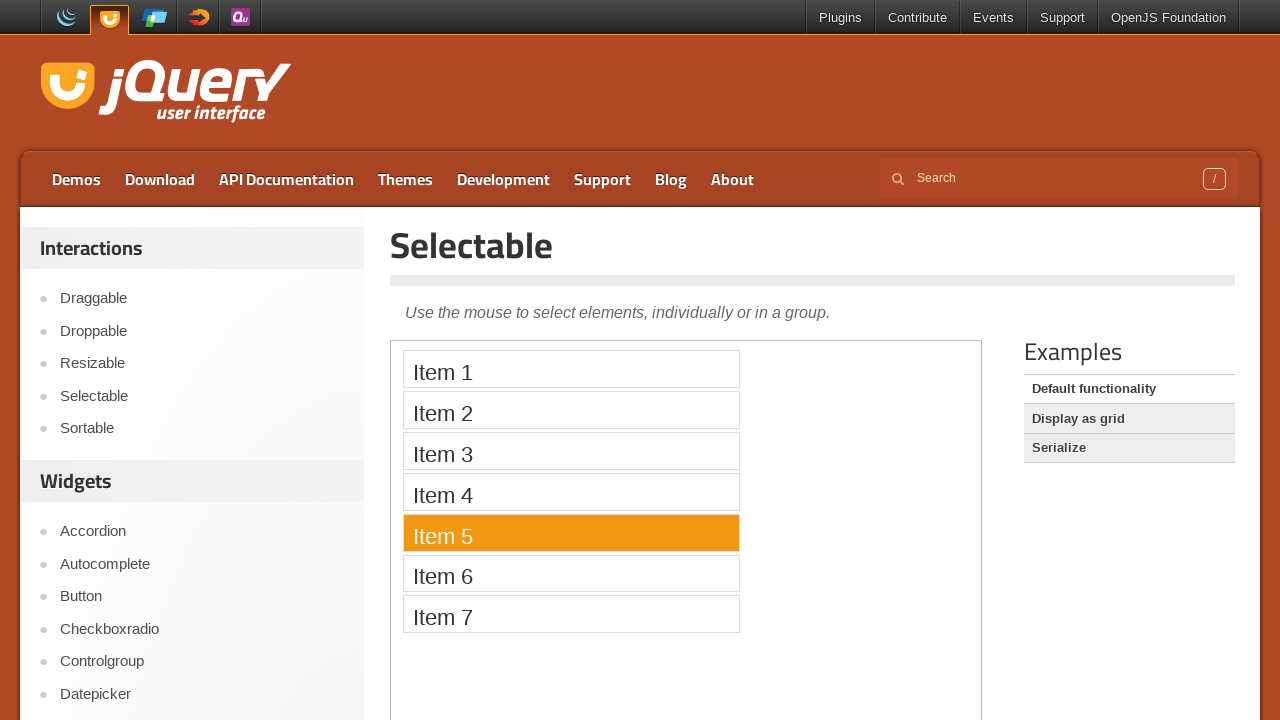

Clicked on selectable item 6 of 7 at (571, 573) on iframe.demo-frame >> internal:control=enter-frame >> li.ui-widget-content.ui-sel
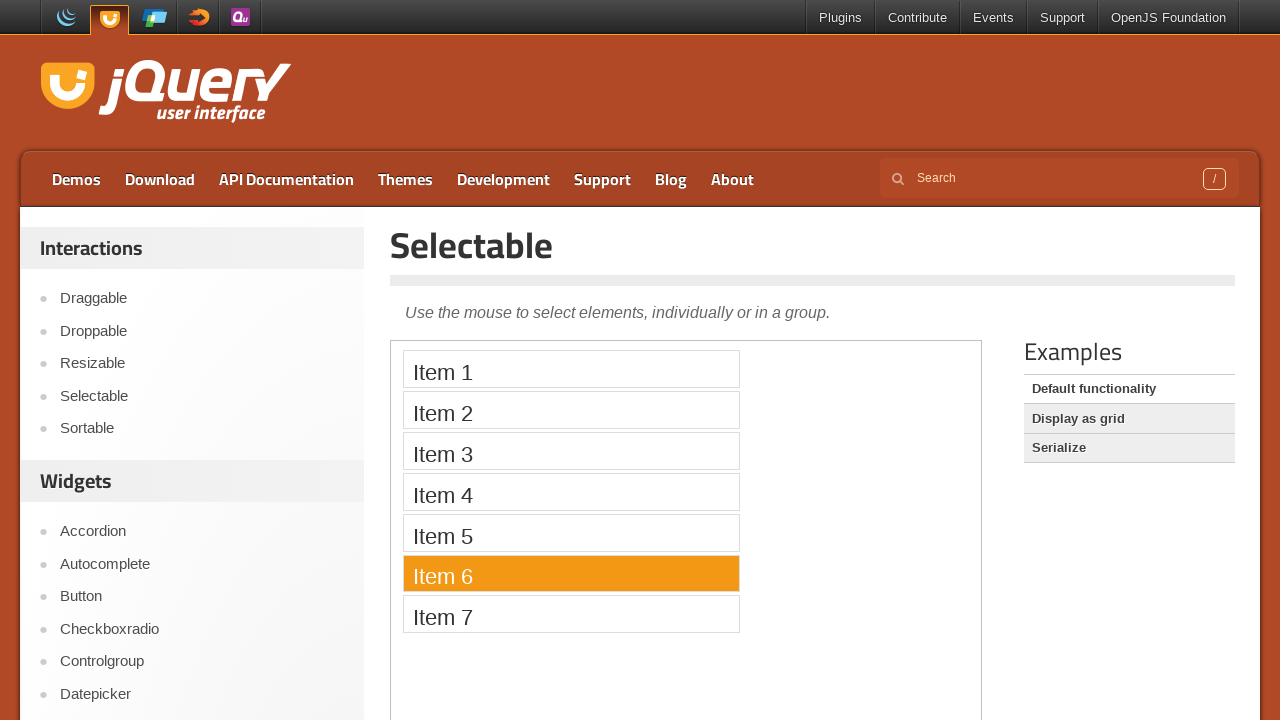

Clicked on selectable item 7 of 7 at (571, 614) on iframe.demo-frame >> internal:control=enter-frame >> li.ui-widget-content.ui-sel
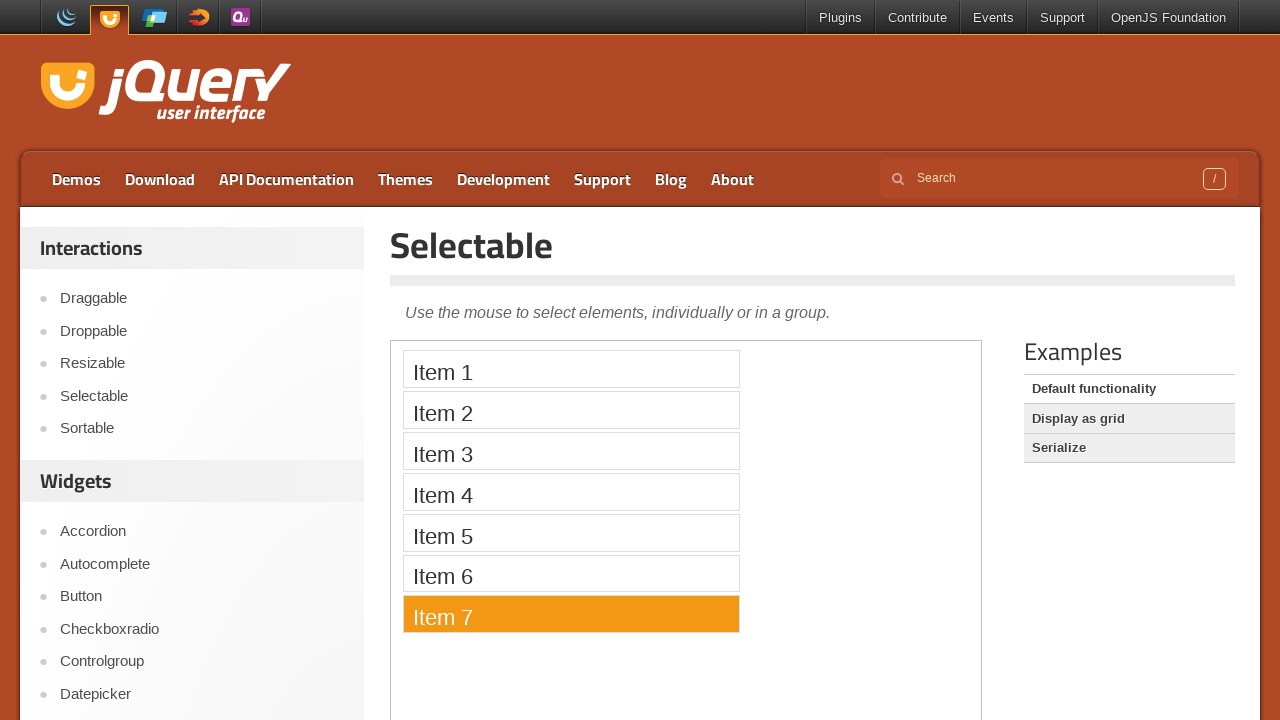

Demo list section loaded
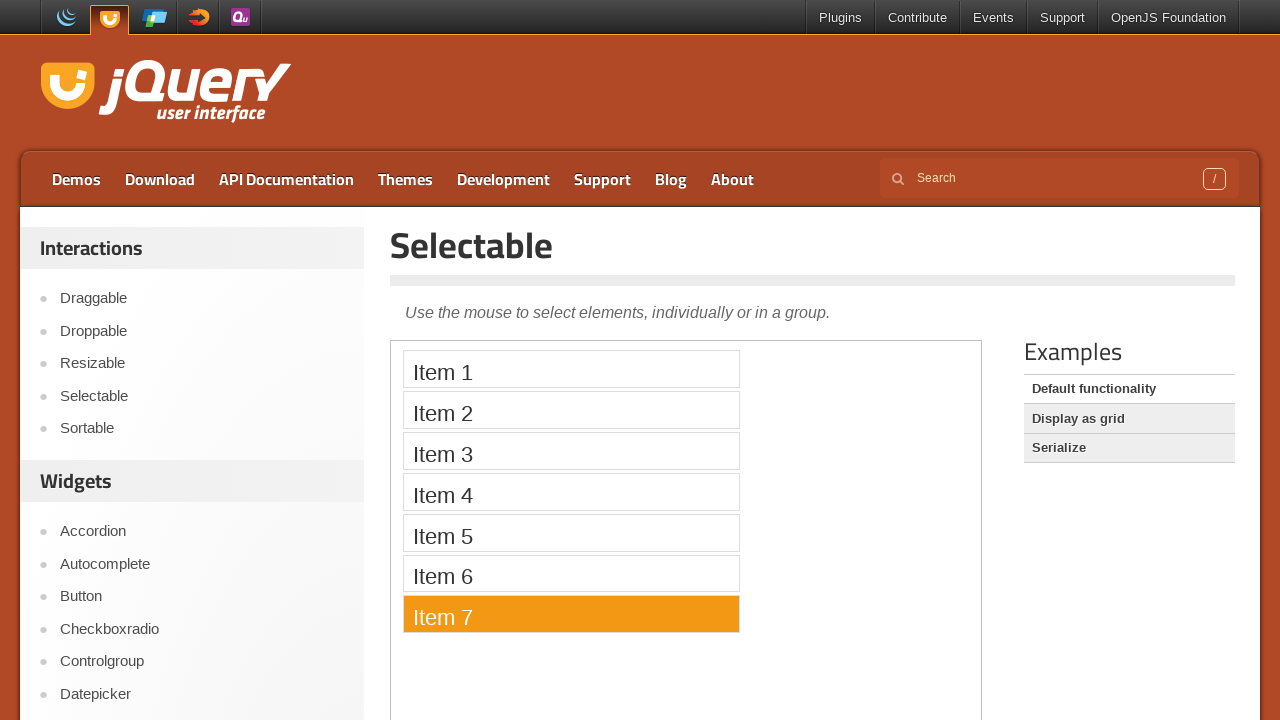

Clicked on example link 1 of 3 at (1129, 390) on xpath=//div[@class='demo-list']/ul/li >> nth=0
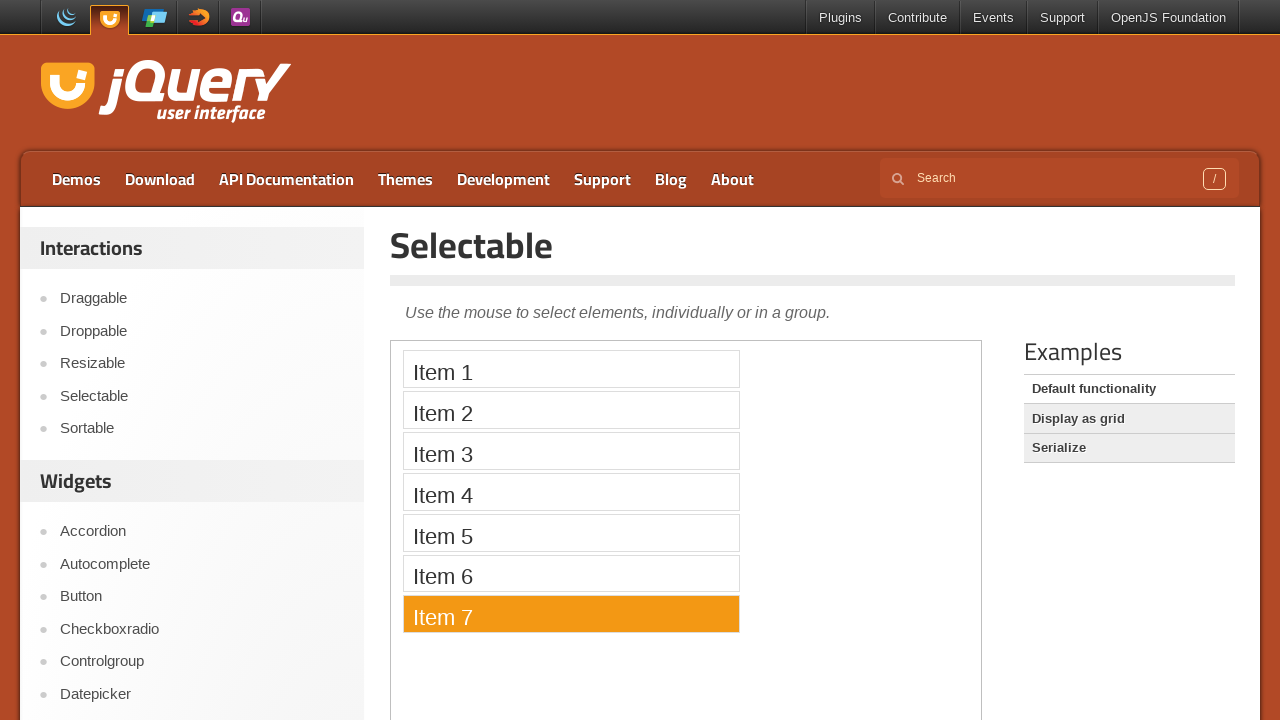

Clicked on example link 2 of 3 at (1129, 419) on xpath=//div[@class='demo-list']/ul/li >> nth=1
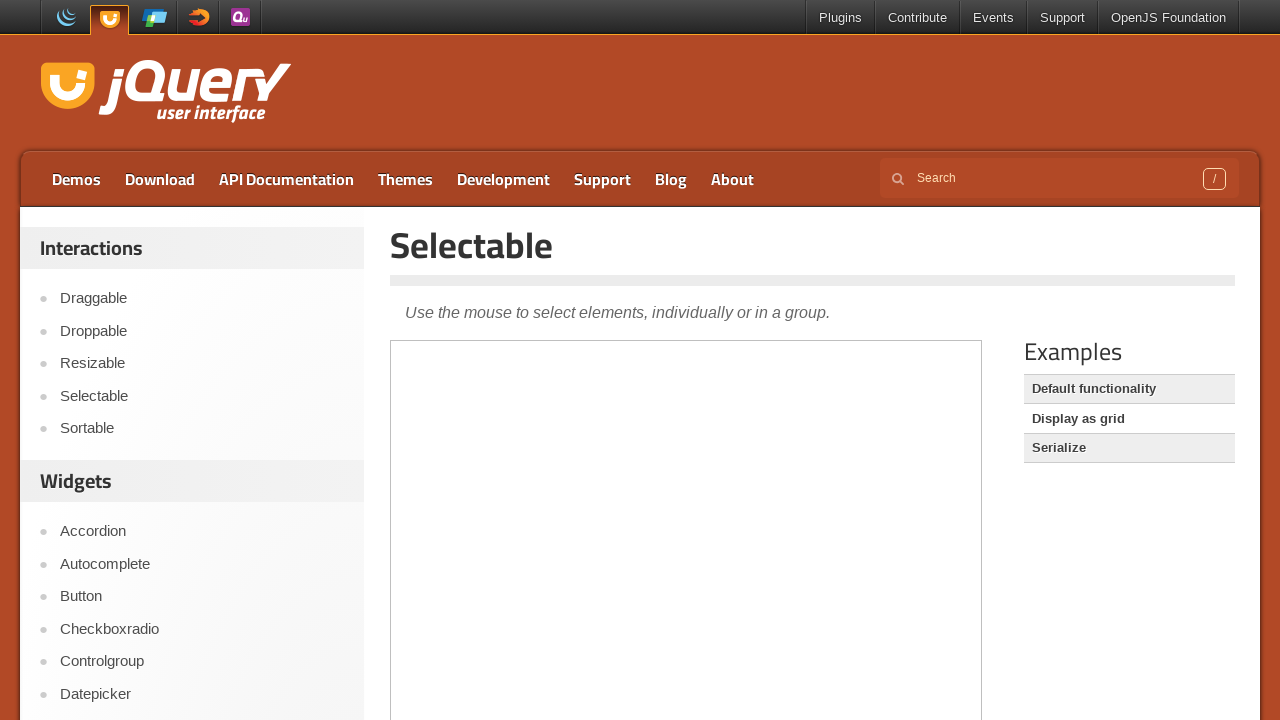

Clicked on example link 3 of 3 at (1129, 448) on xpath=//div[@class='demo-list']/ul/li >> nth=2
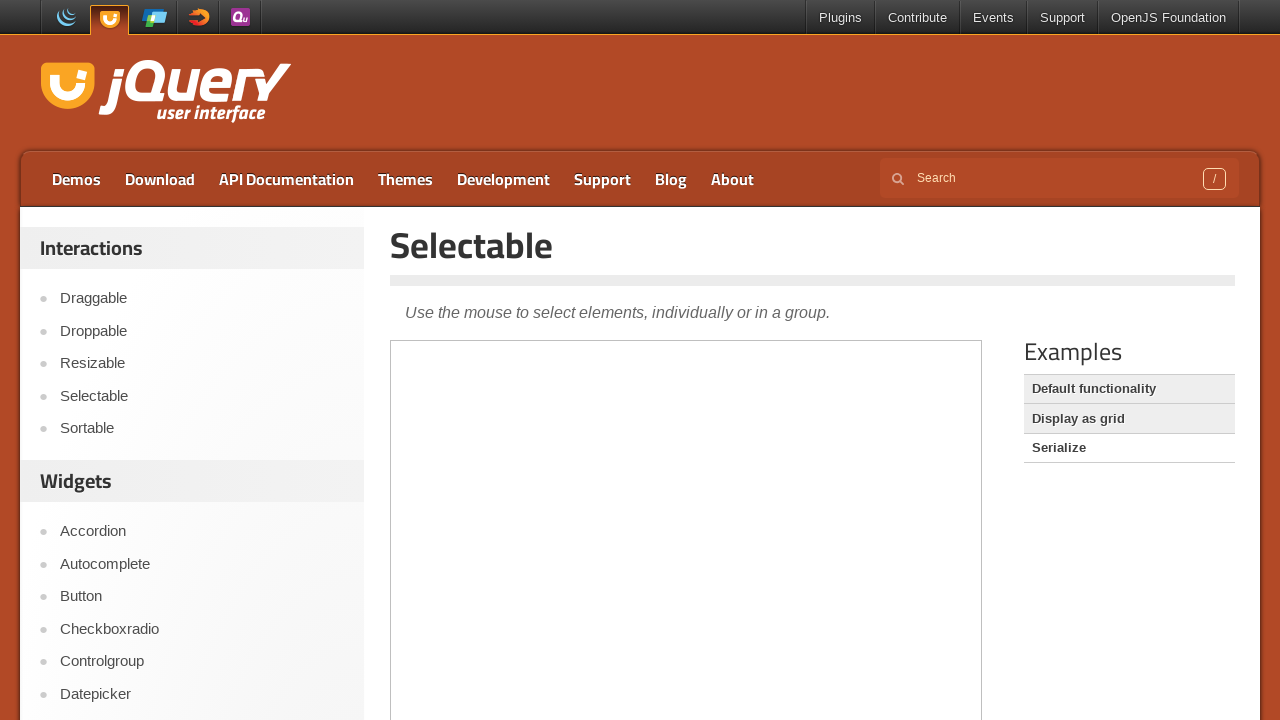

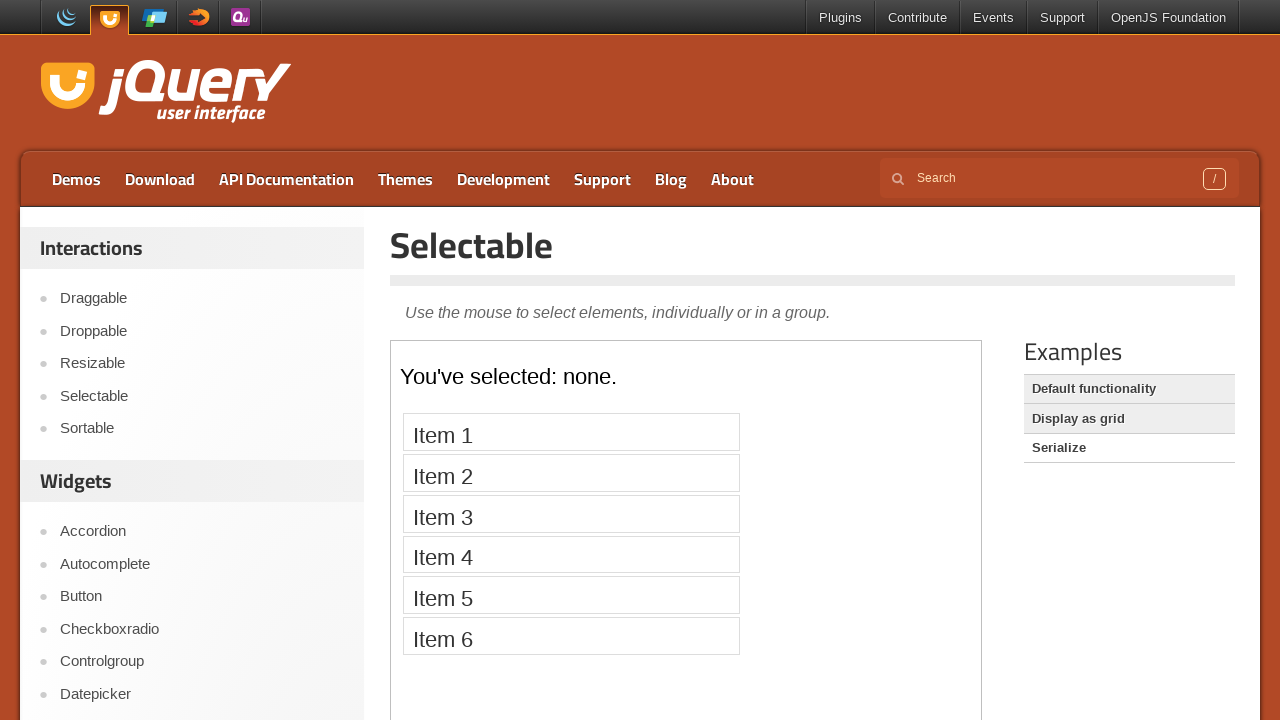